Tests dropdown list functionality by interacting with a skills dropdown - verifying it exists, checking if it's a multi-select dropdown, and selecting options using three different methods: by index, by value, and by visible text.

Starting URL: http://demo.automationtesting.in/Register.html

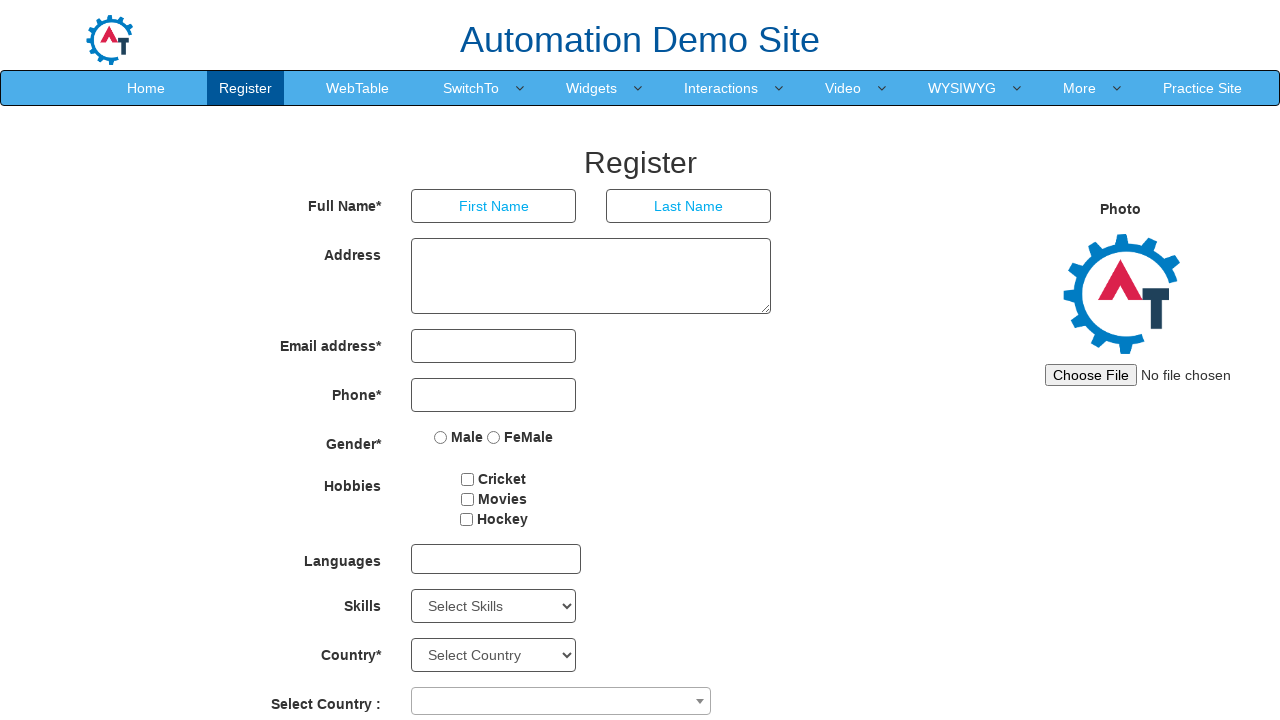

Waited for skills dropdown to be present
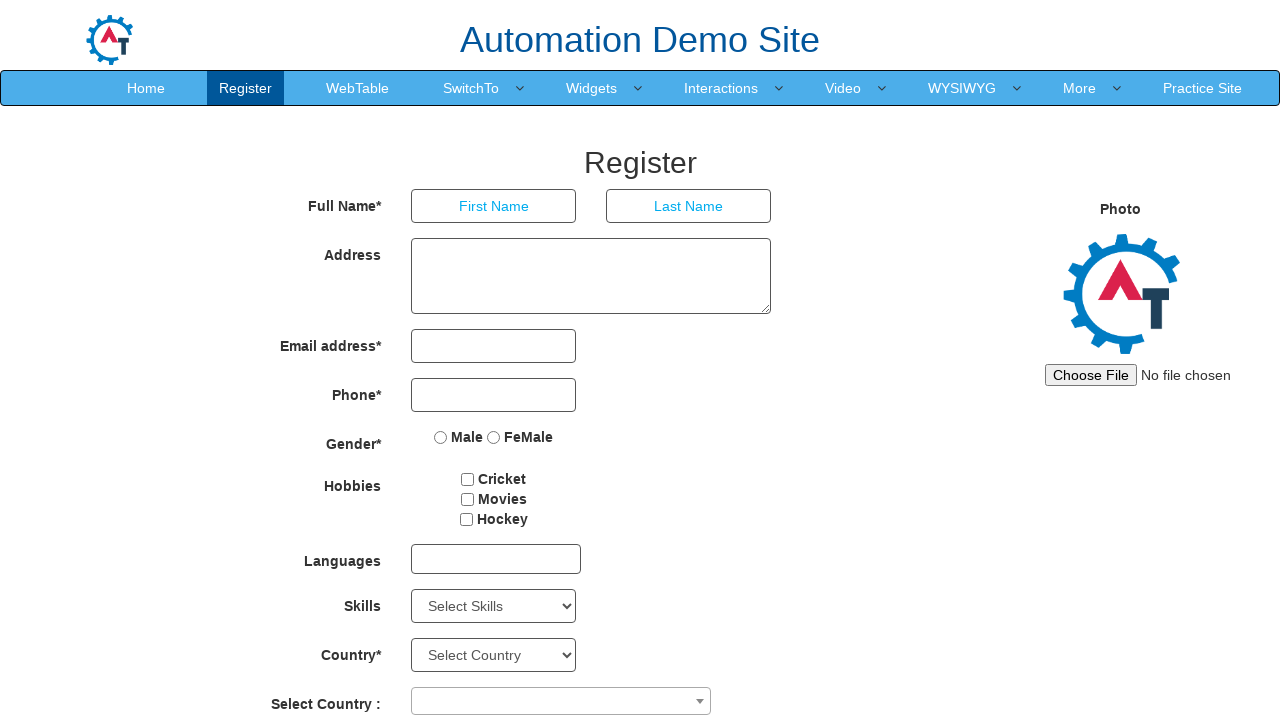

Selected skills dropdown option by index 4 (5th option) on #Skills
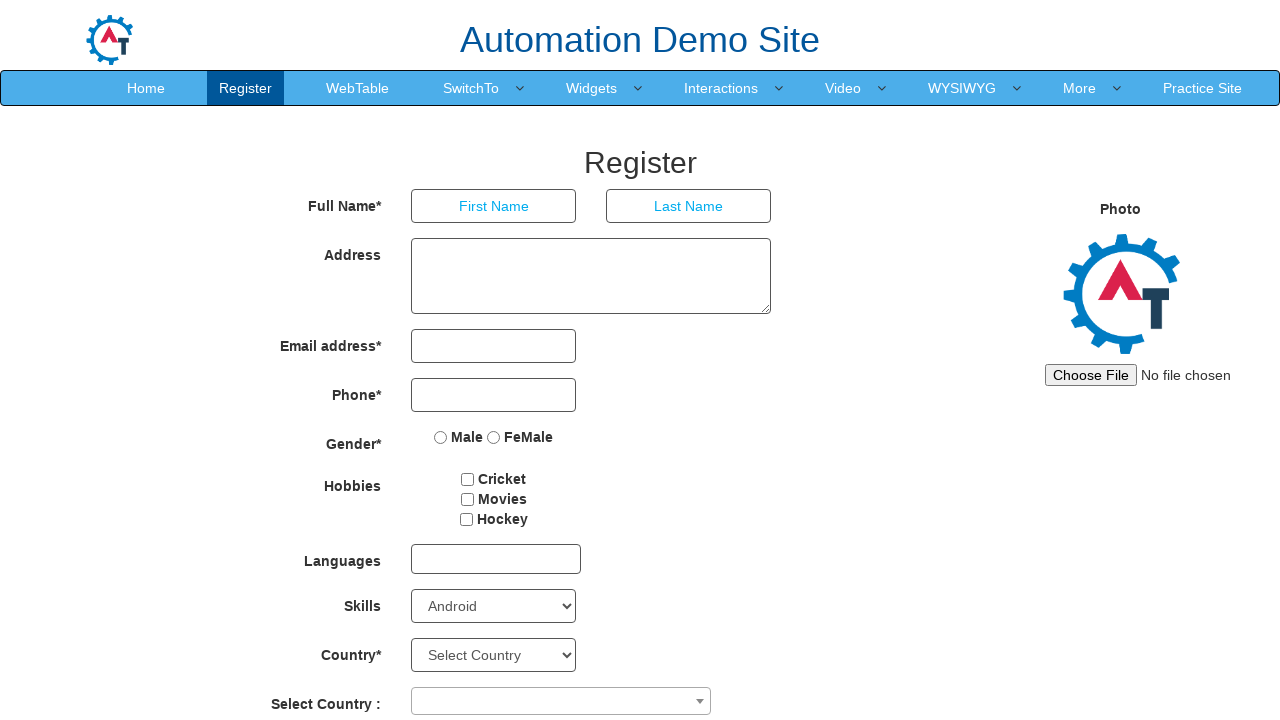

Selected skills dropdown option by value 'Backup Management' on #Skills
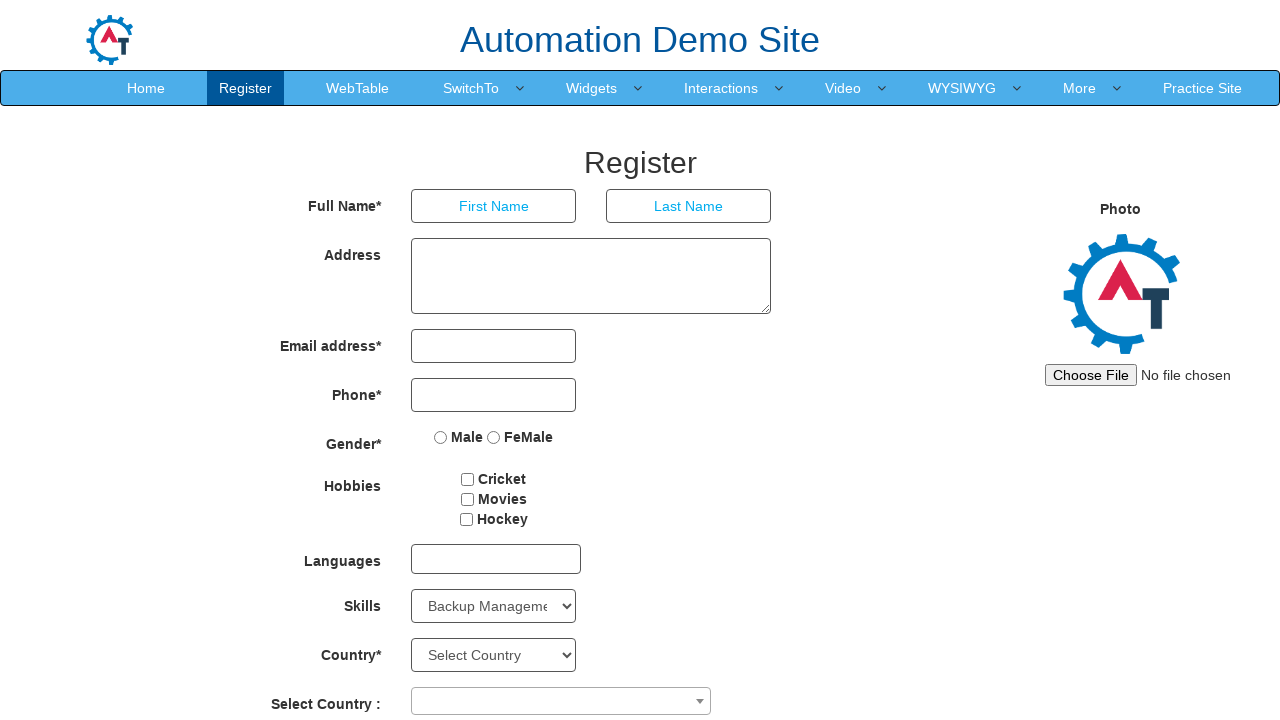

Selected skills dropdown option by visible text 'Analytics' on #Skills
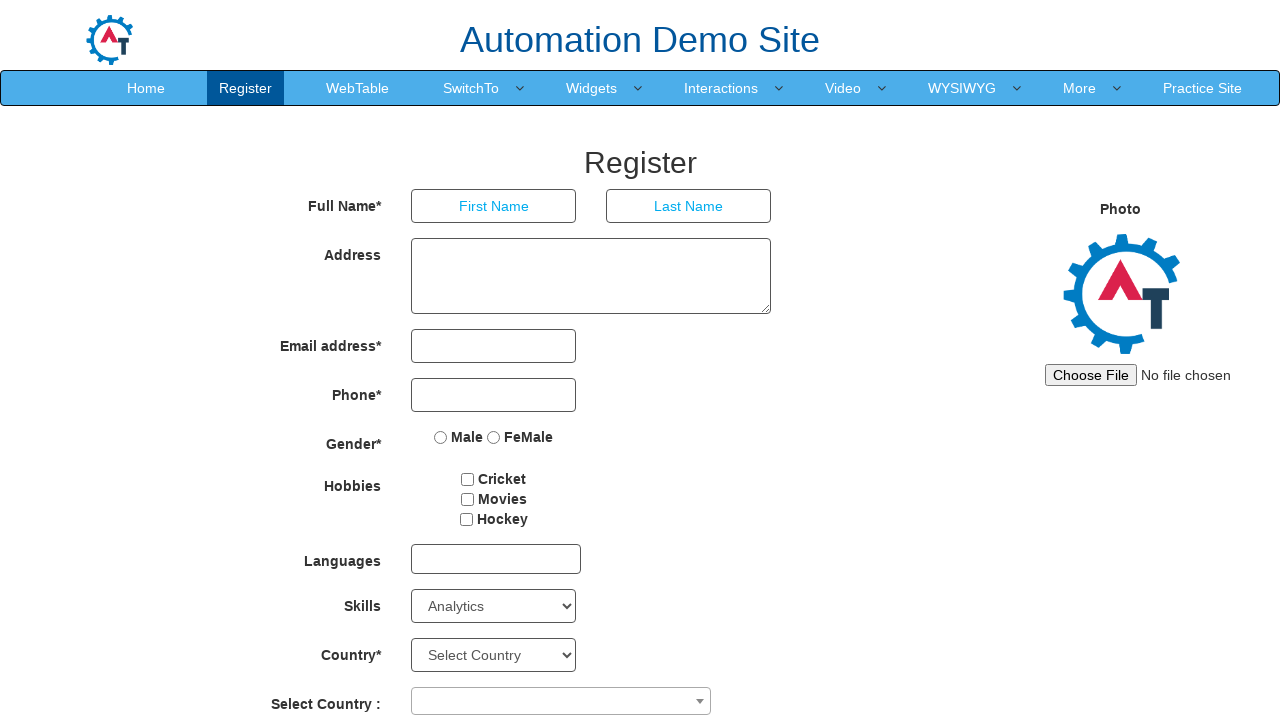

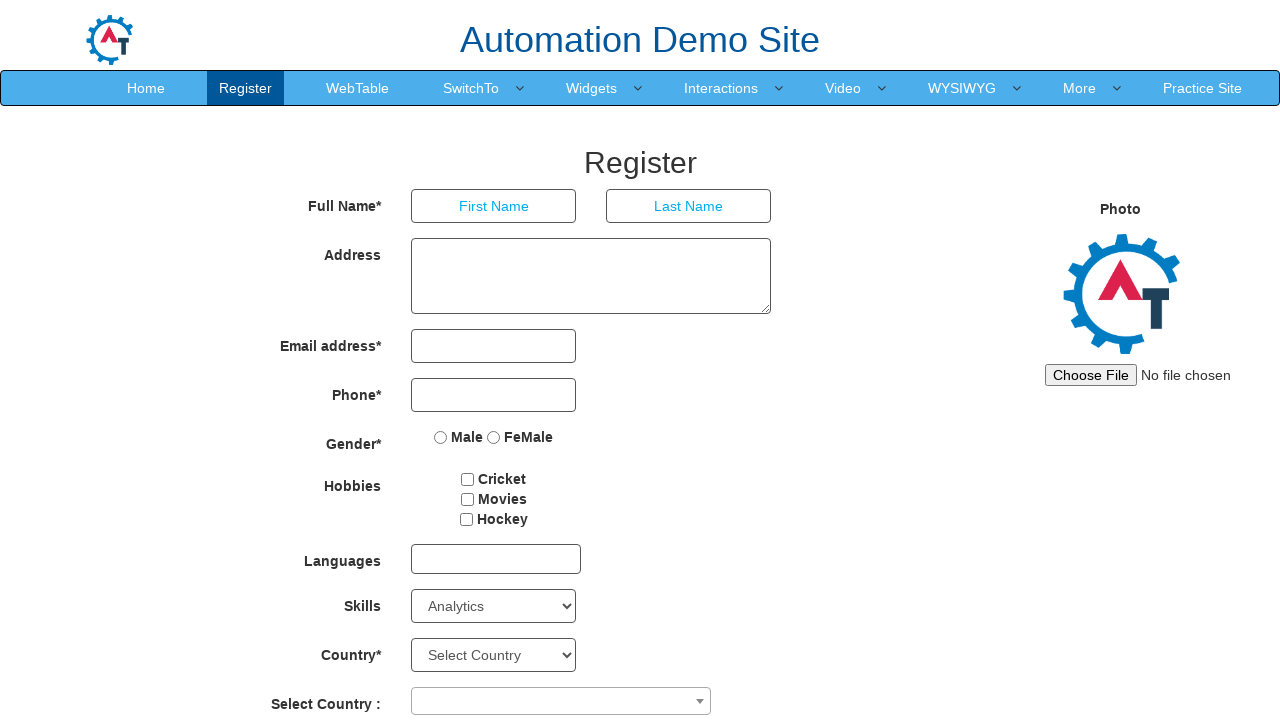